Simple demo test that navigates to the Selenium website, maximizes the browser window, and verifies the page loads by checking the title.

Starting URL: https://www.selenium.dev/

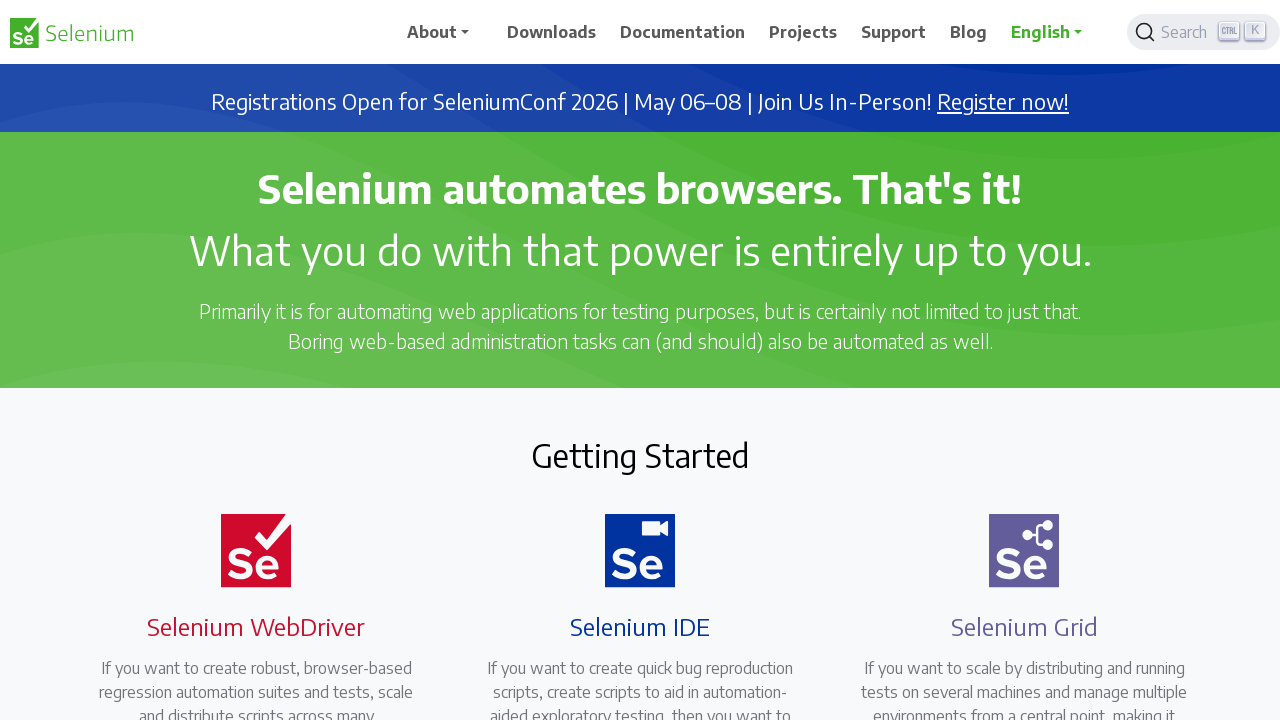

Navigated to https://www.selenium.dev/
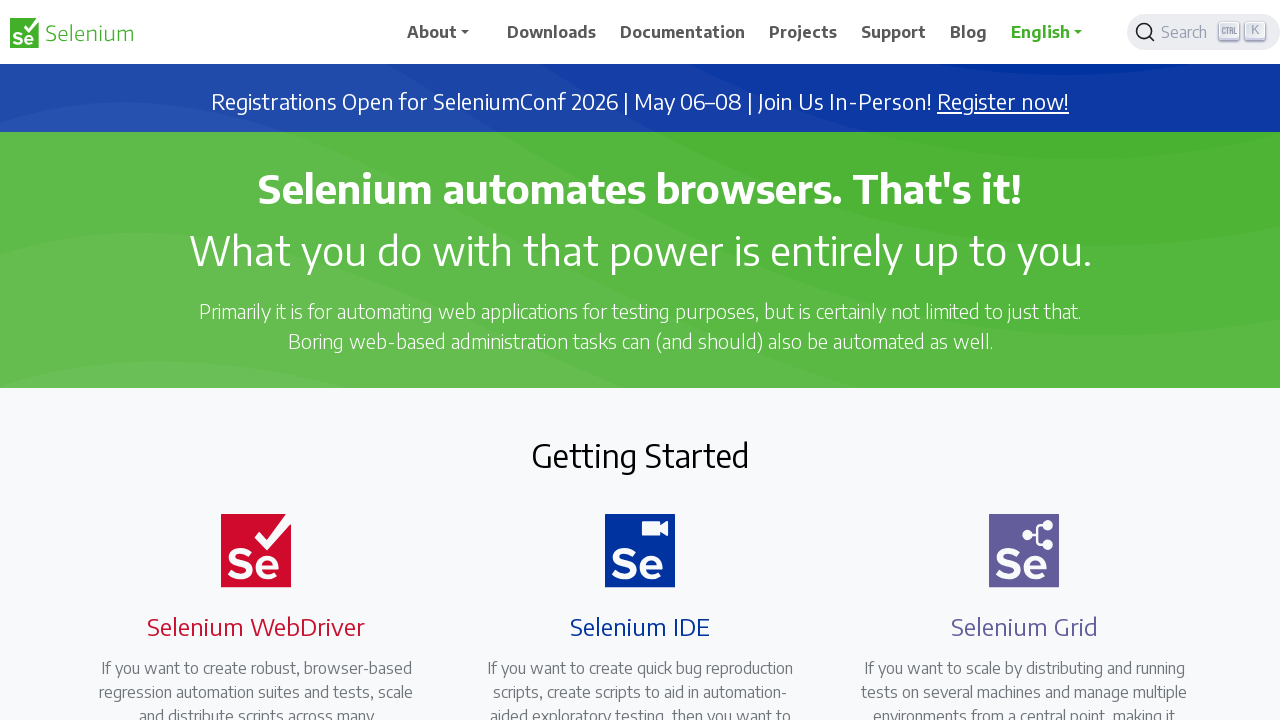

Maximized browser window to 1920x1080
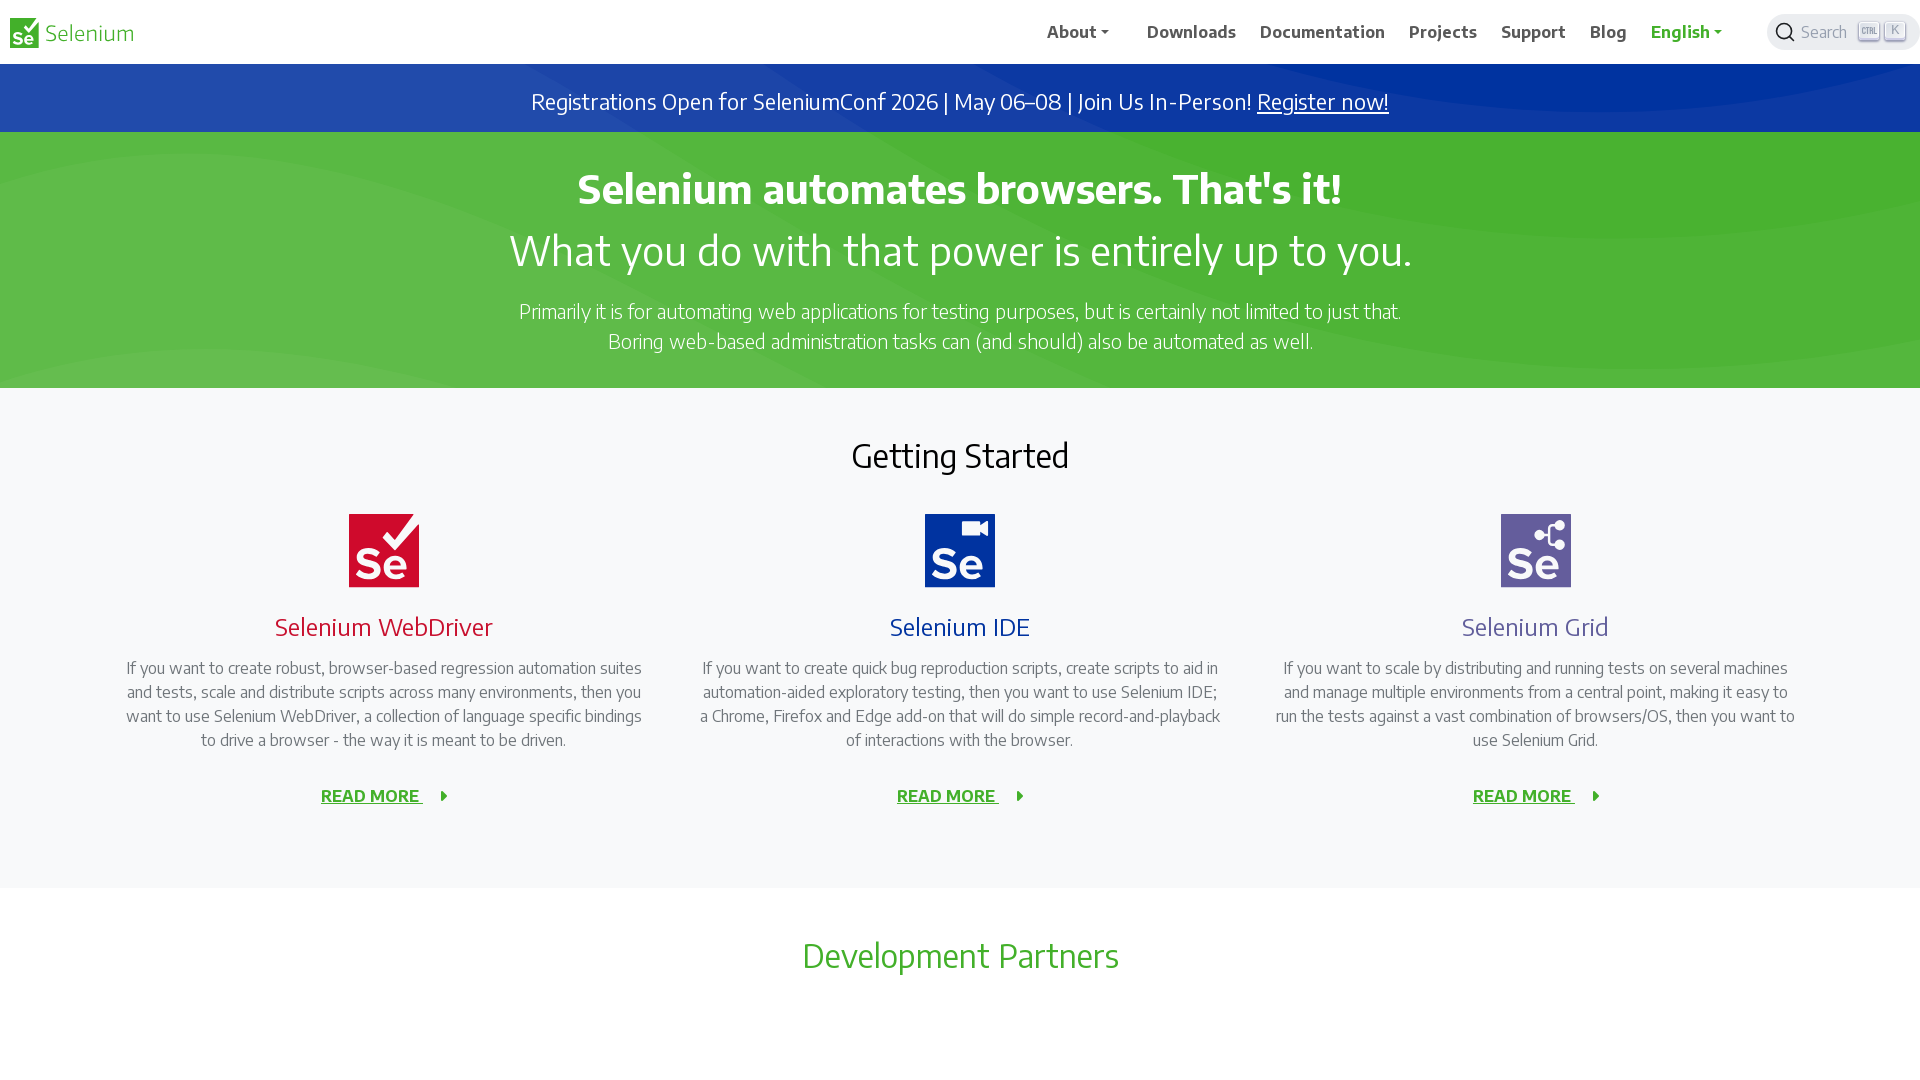

Page DOM content loaded
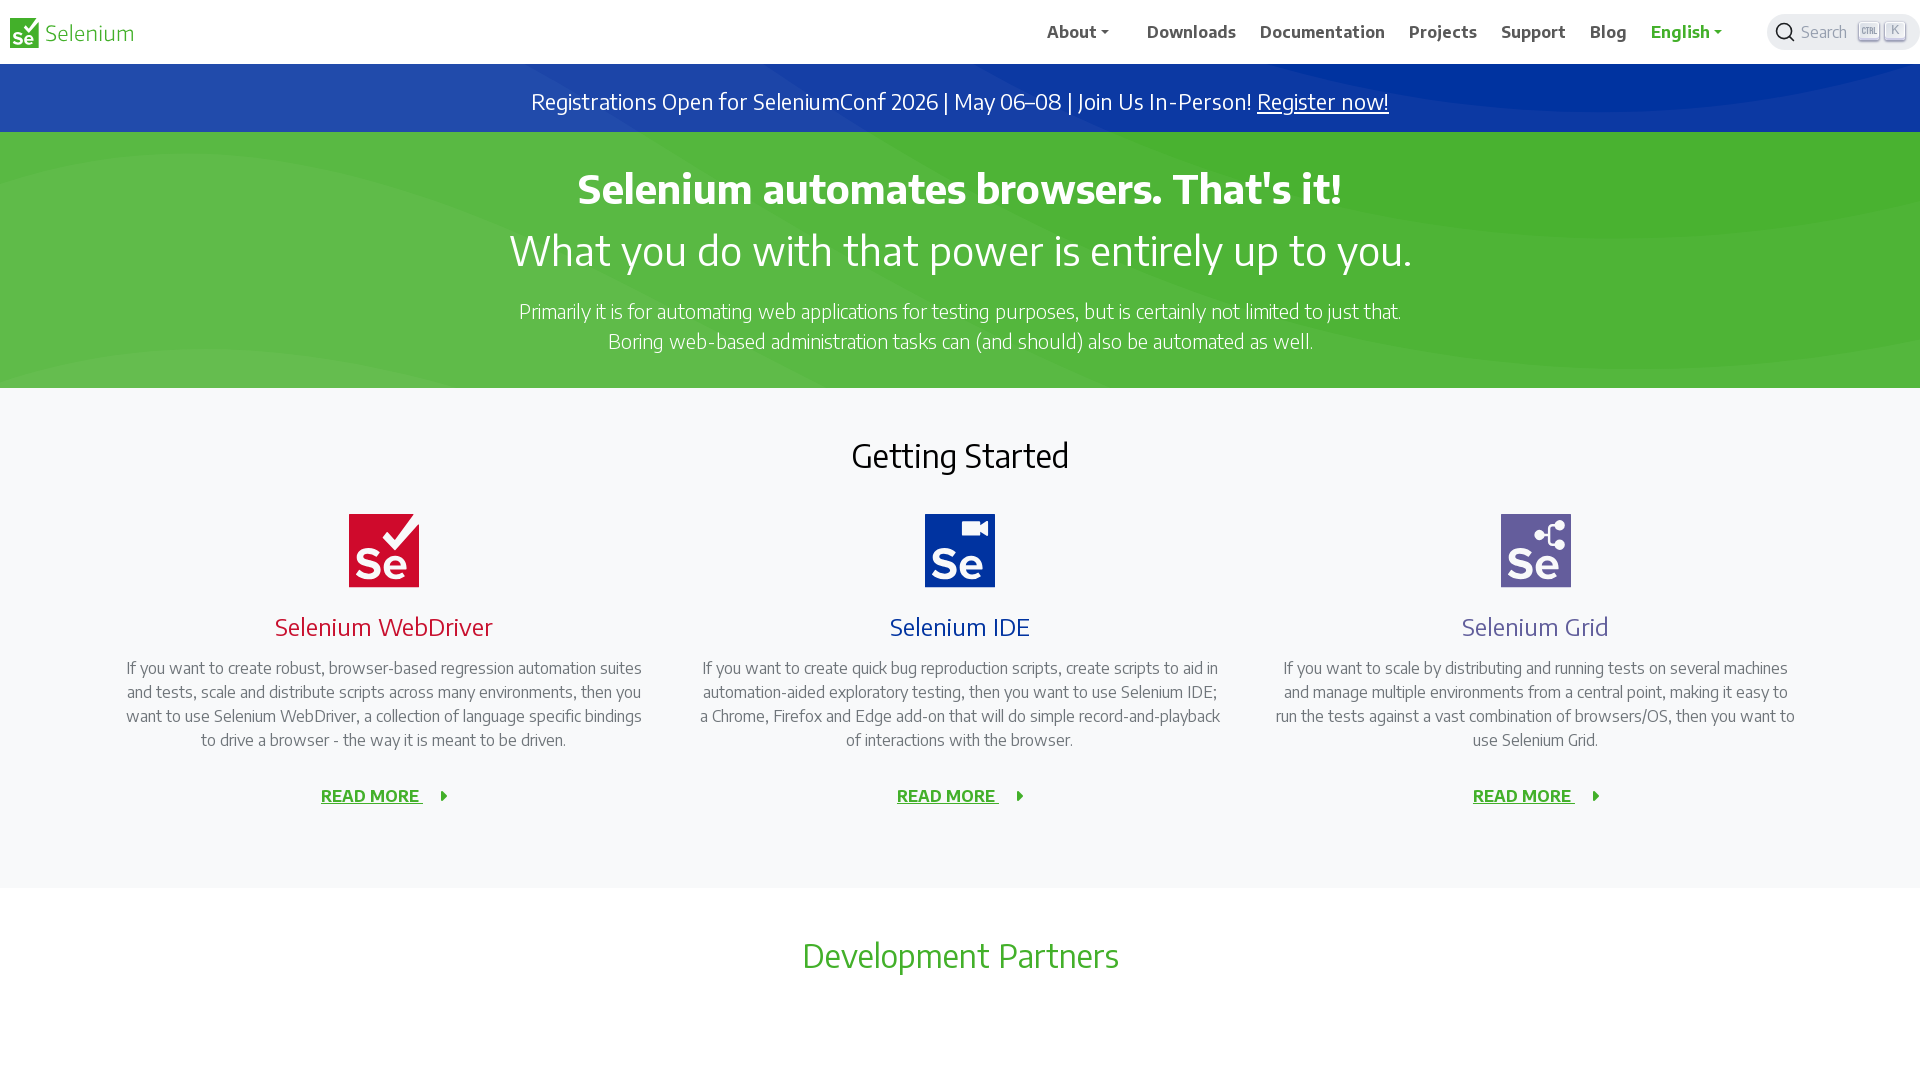

Retrieved page title: Selenium
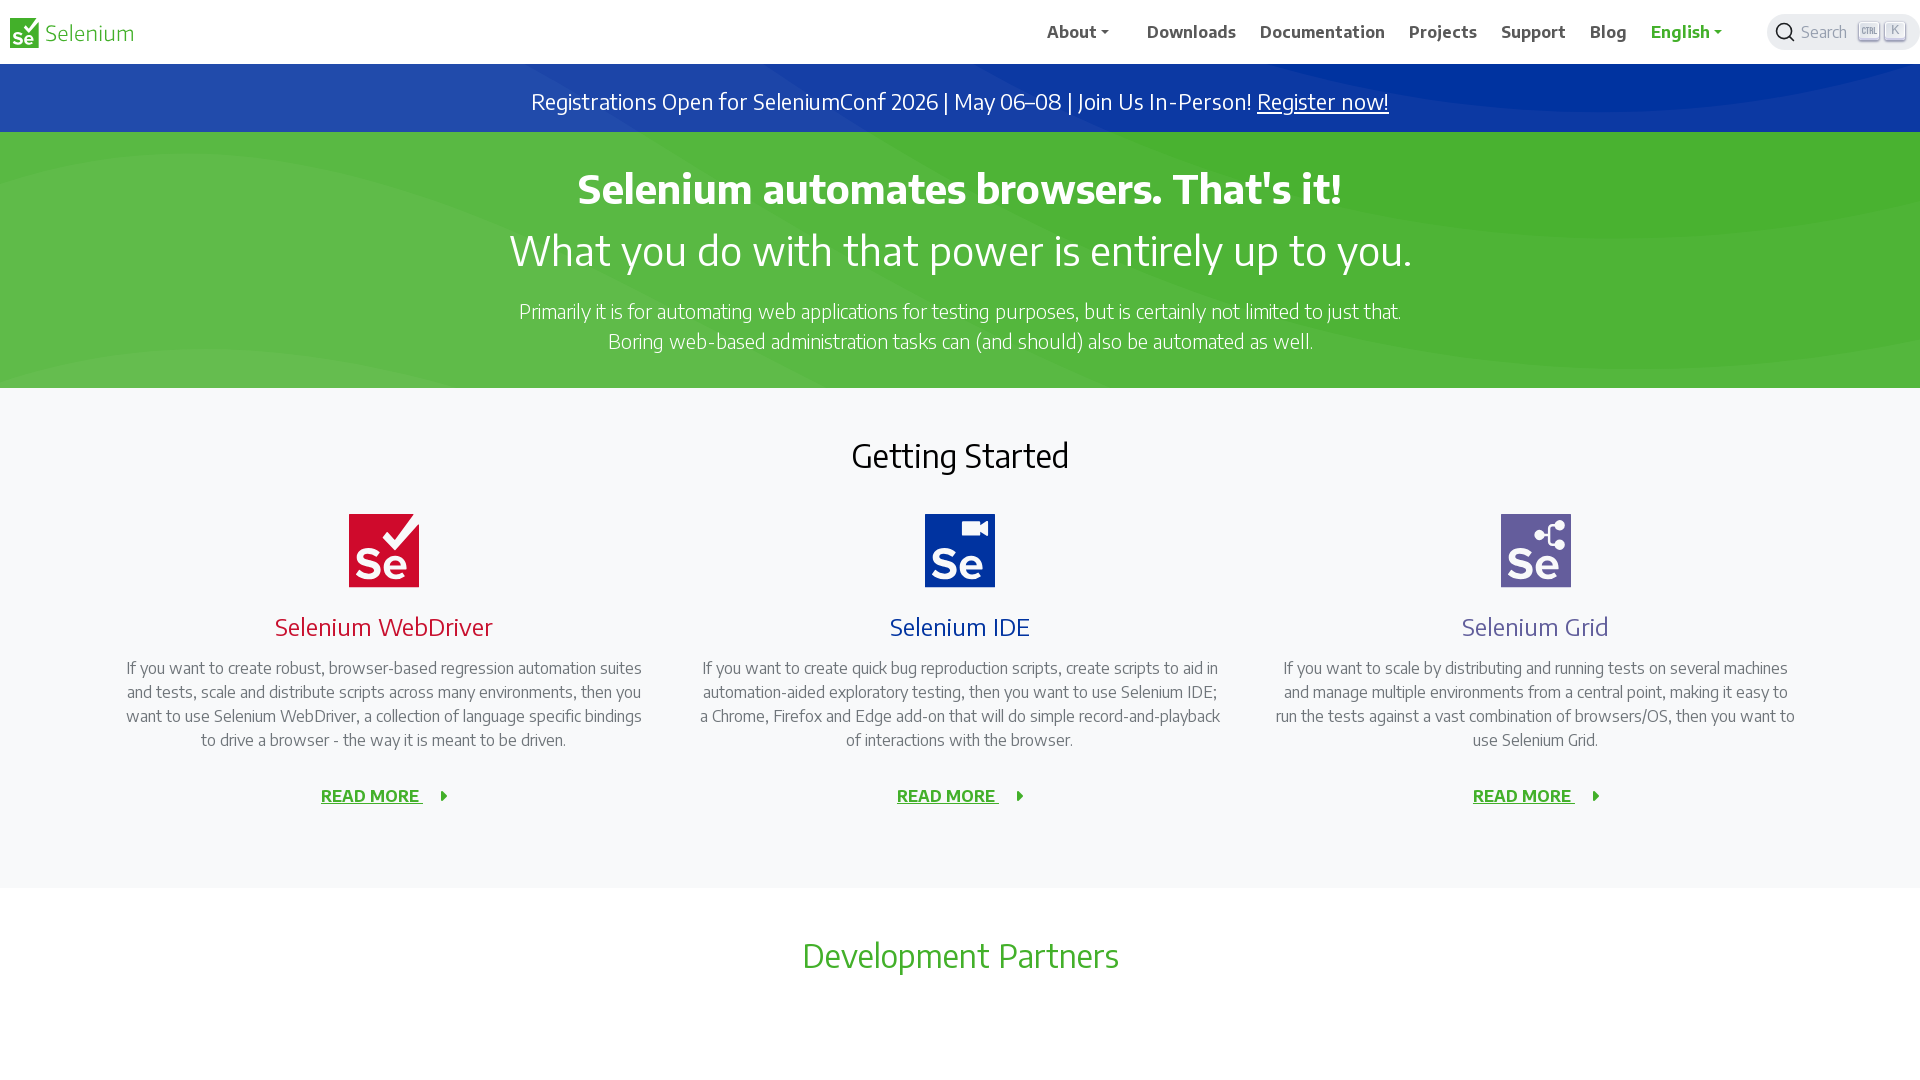

Verified page title is not empty
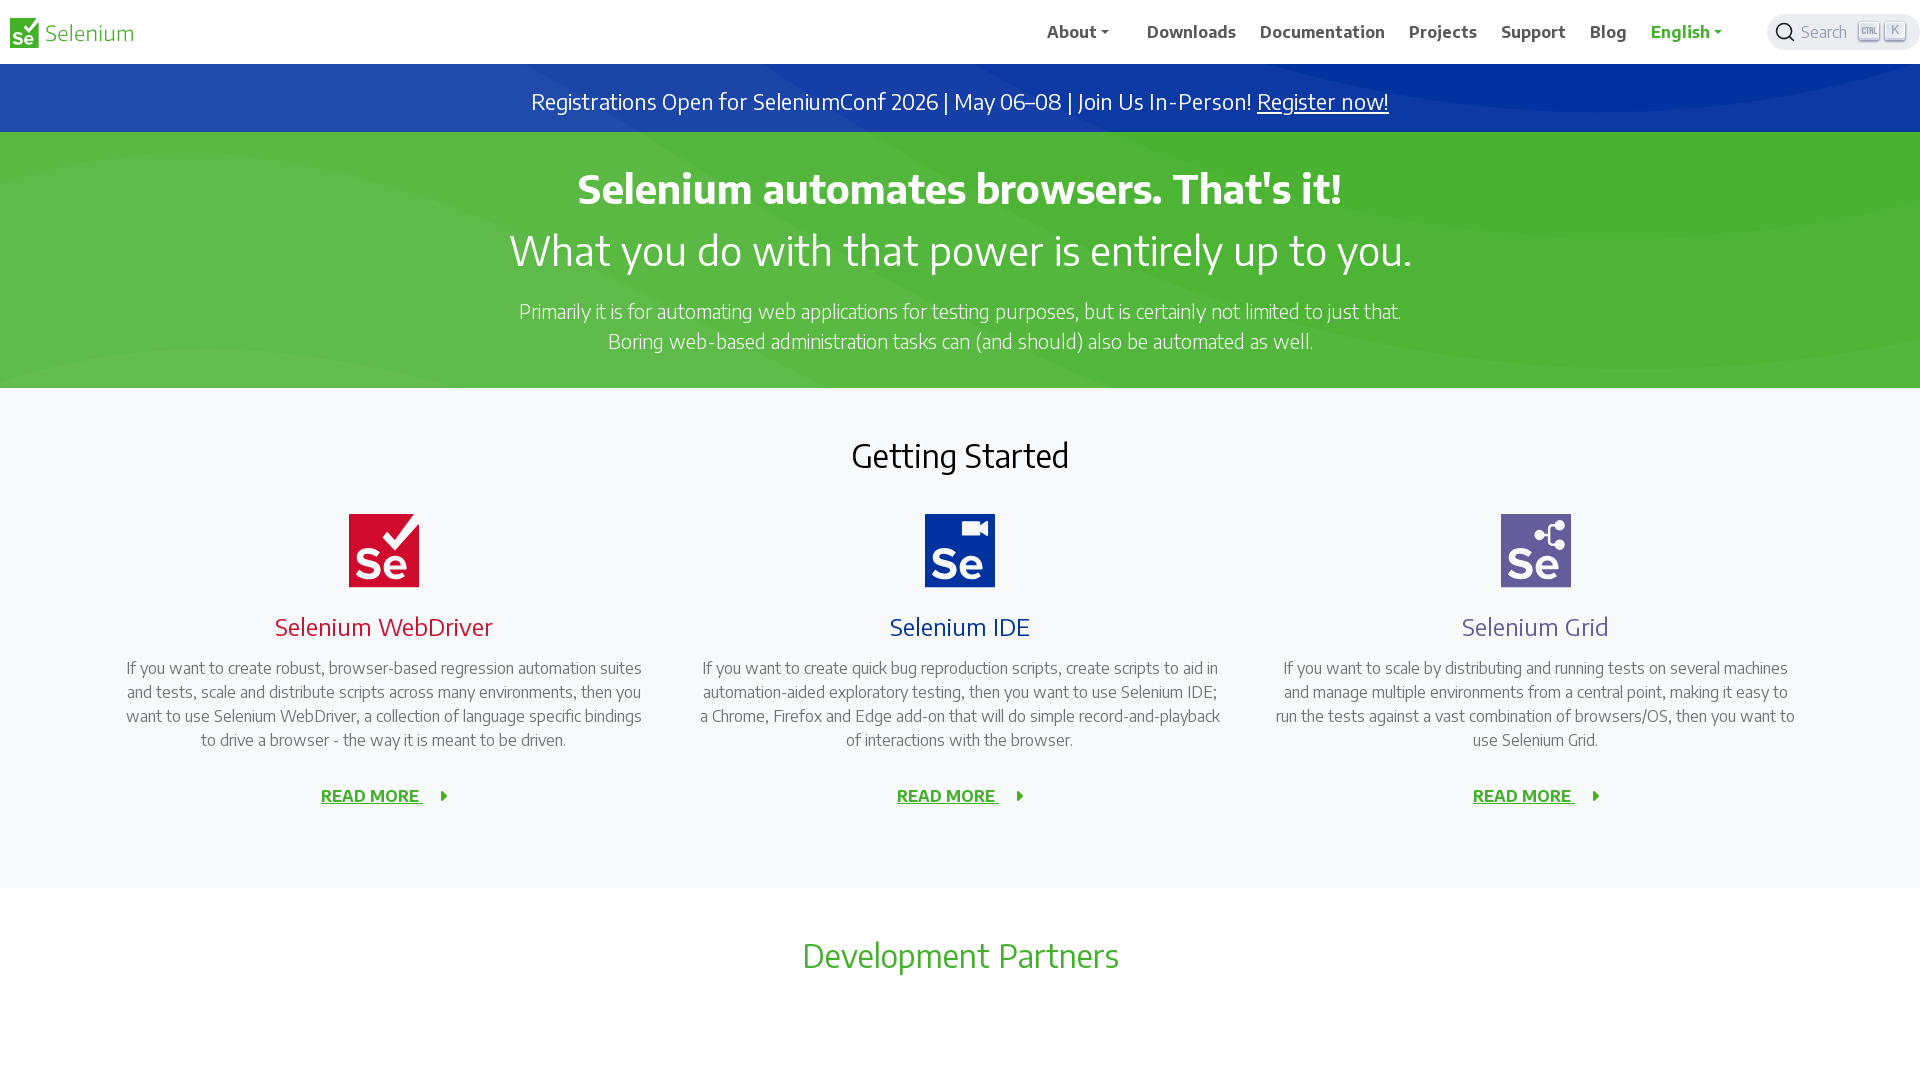

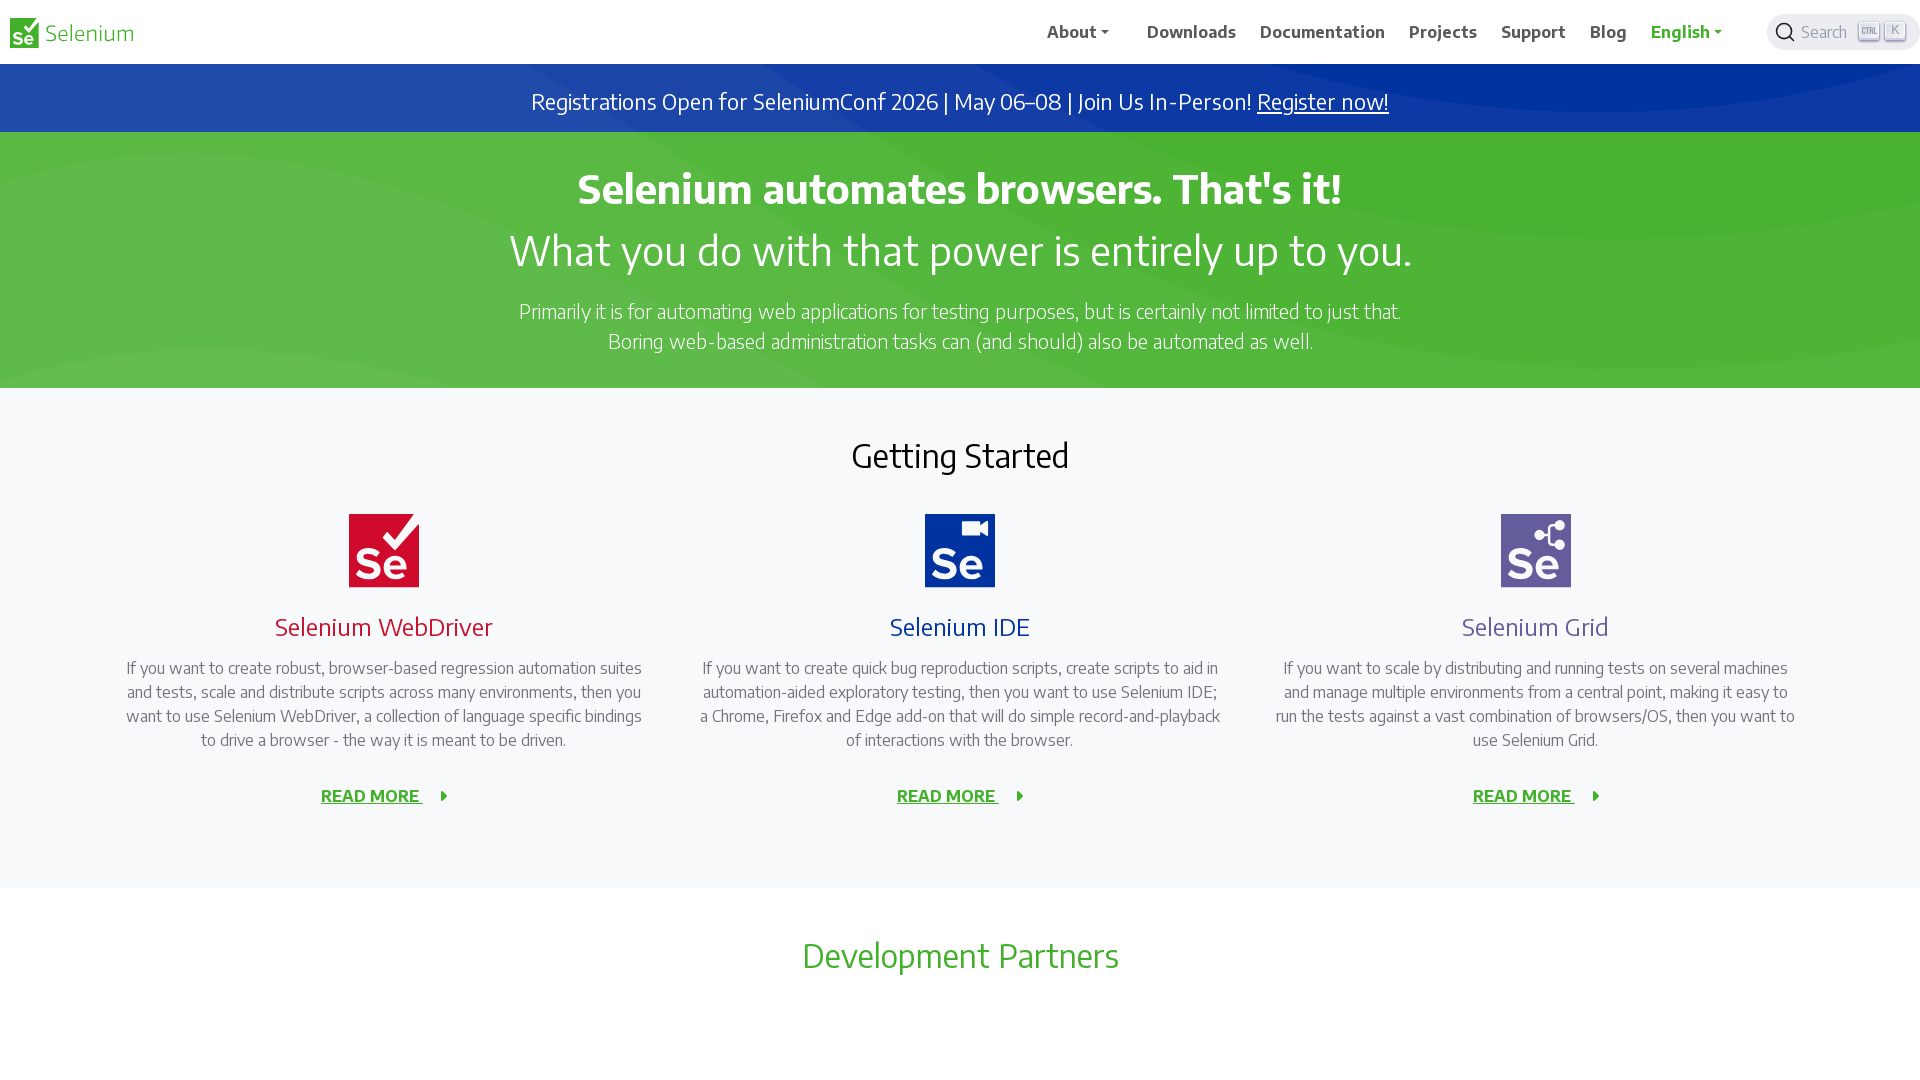